Tests dynamic loading functionality by clicking a 'Start' button and waiting for the "Hello World!" text to appear after the loading completes.

Starting URL: https://the-internet.herokuapp.com/dynamic_loading/2

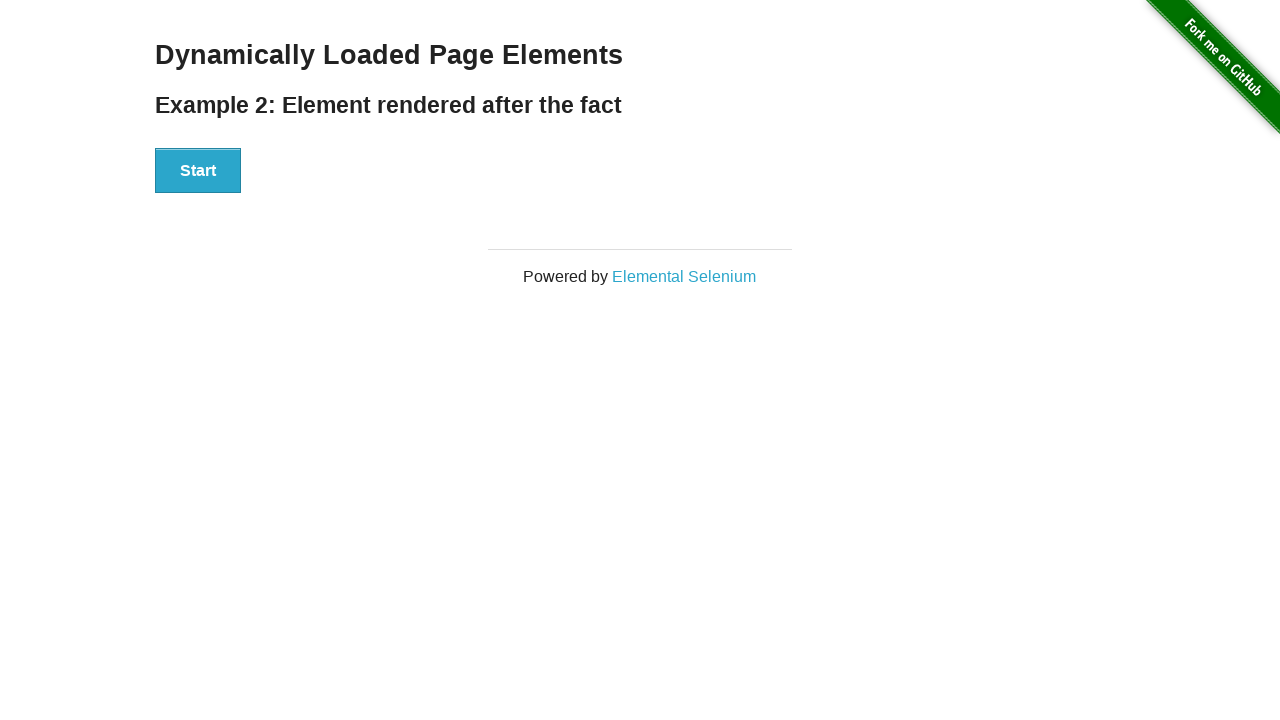

Clicked the 'Start' button to trigger dynamic loading at (198, 171) on div#start button
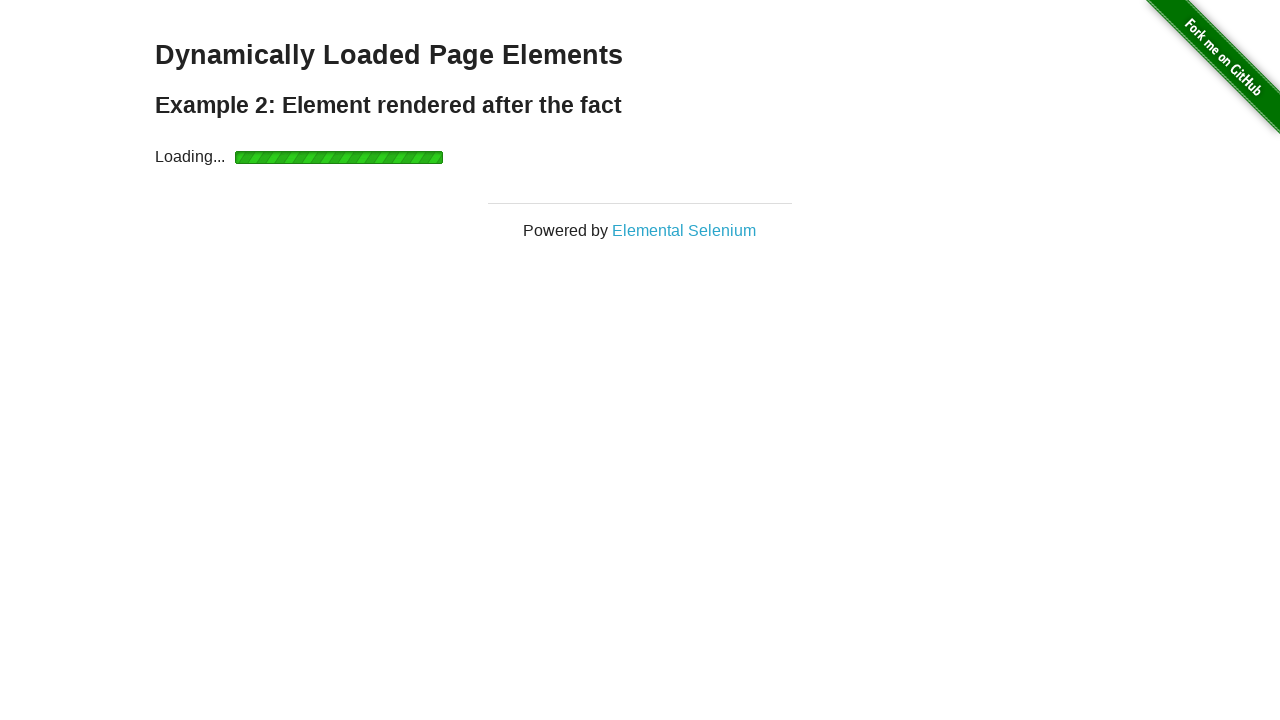

Waited for 'Hello World!' text to appear in div#finish h4
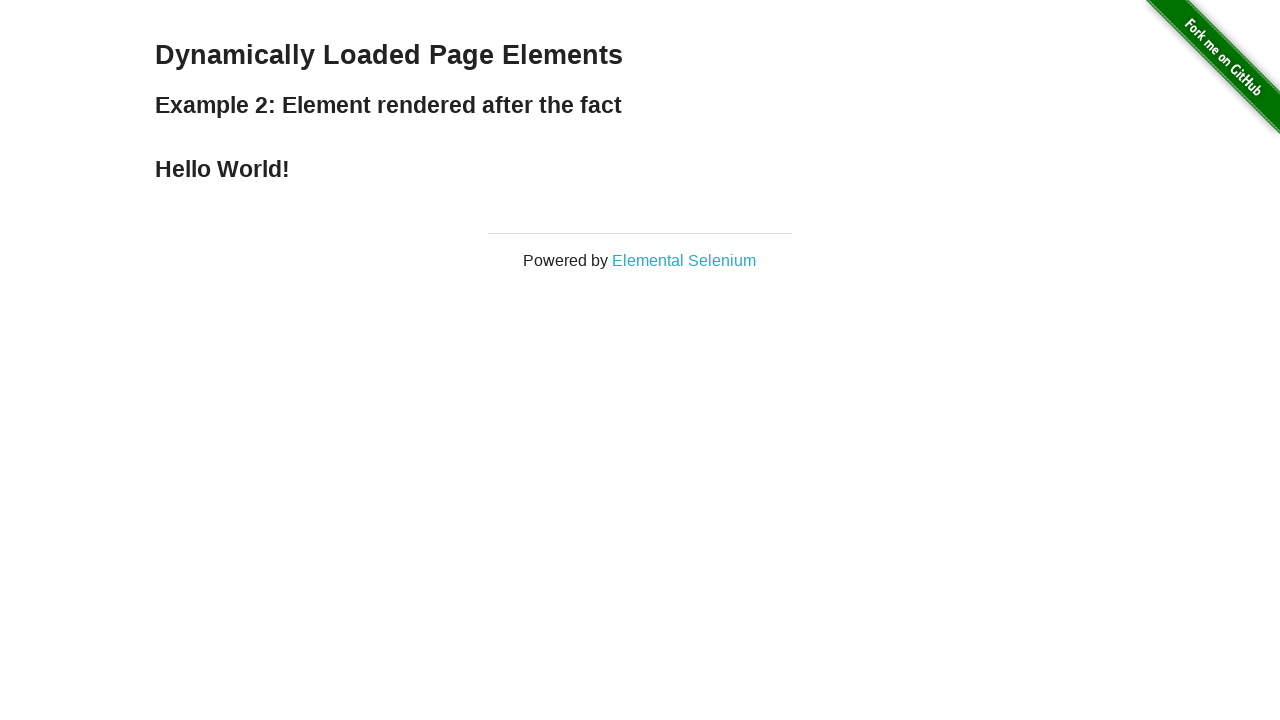

Verified 'Hello World!' text is visible
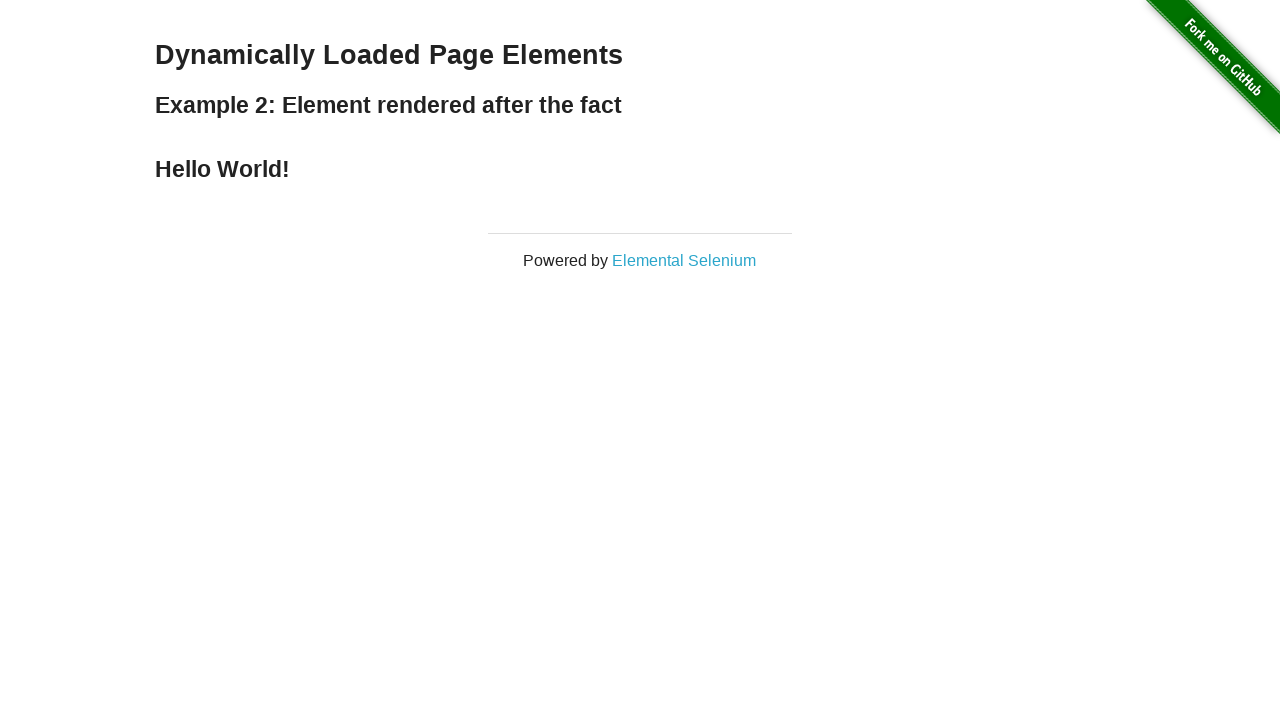

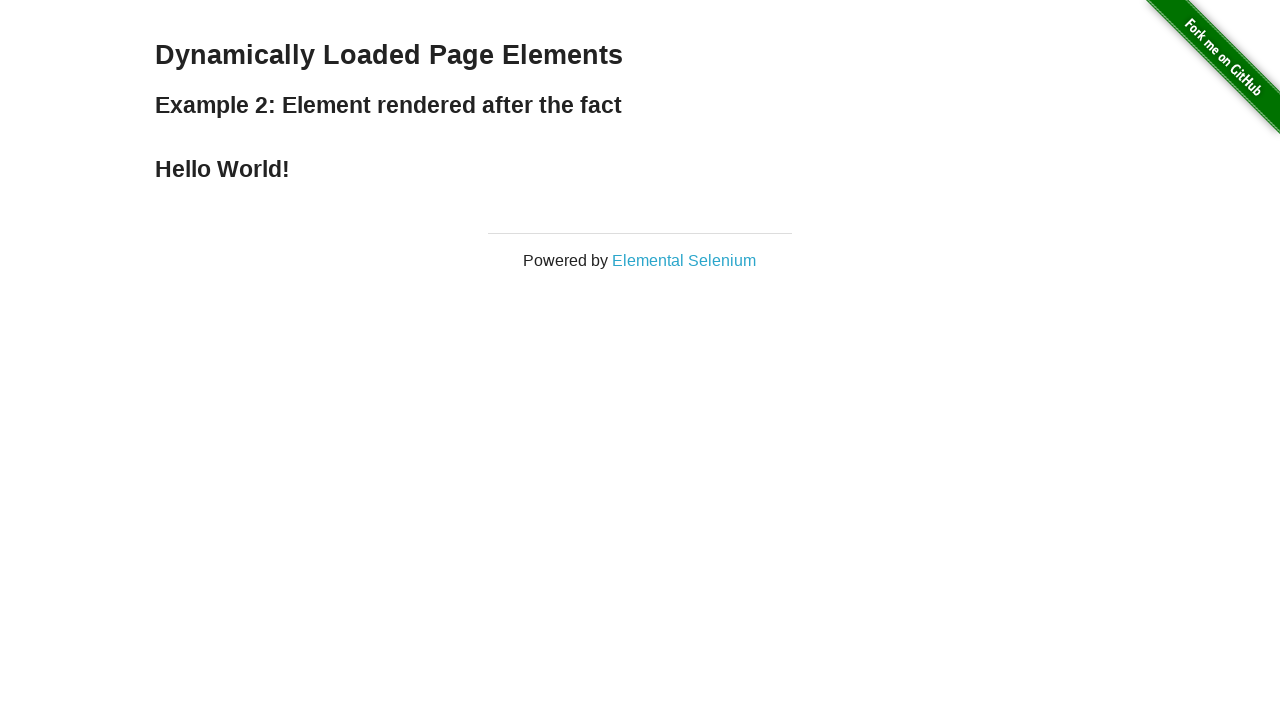